Opens the Robo.finance website and checks that there are no severe errors in the browser console logs

Starting URL: https://robo.finance/

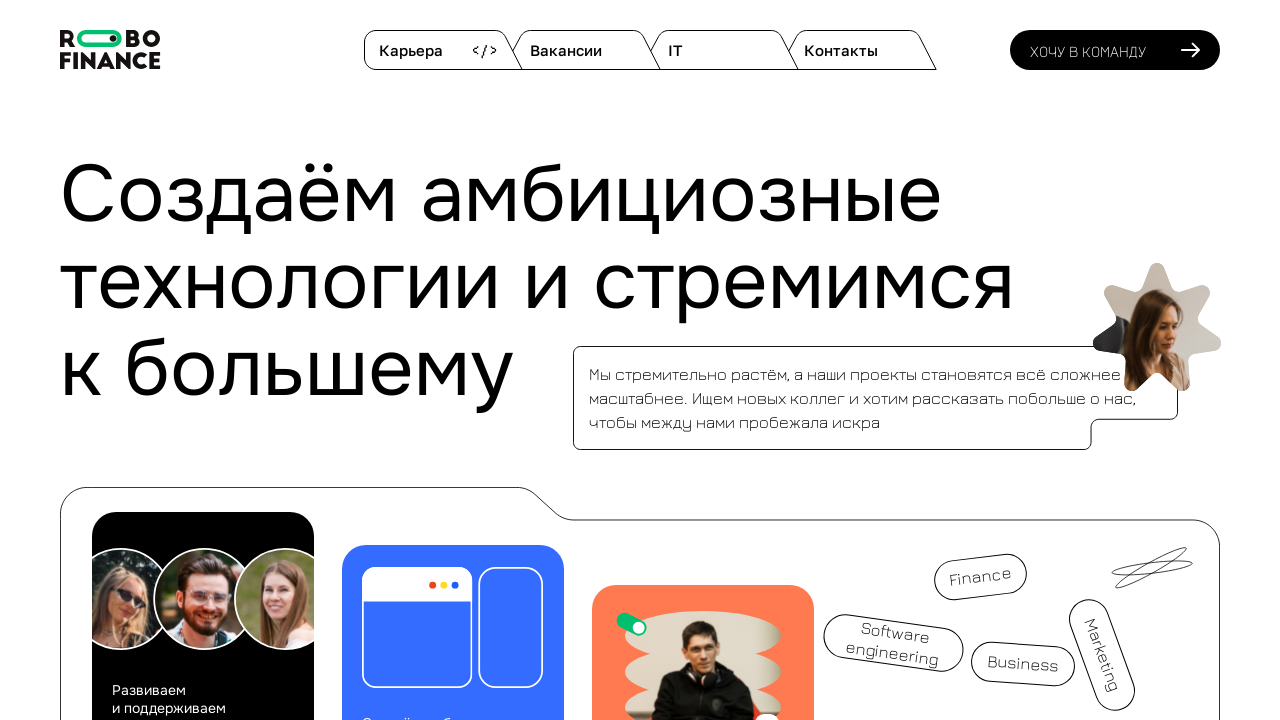

Waited for page to load (domcontentloaded)
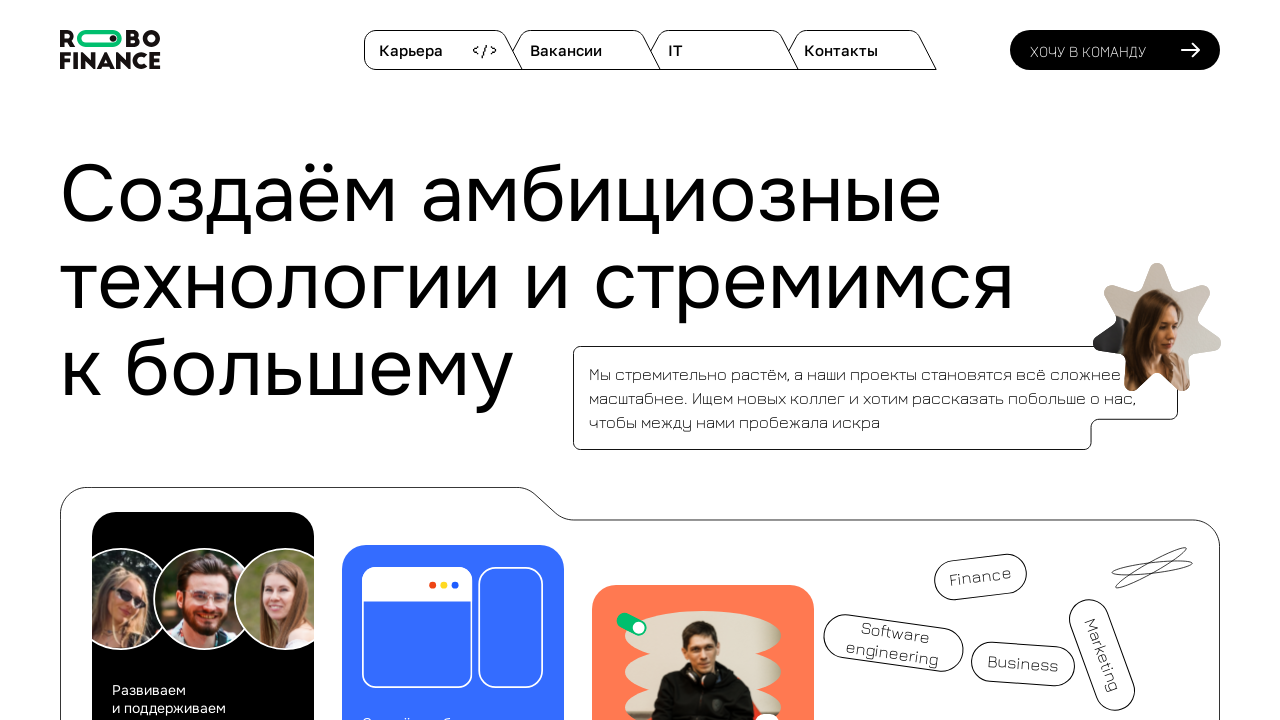

Attached console message listener
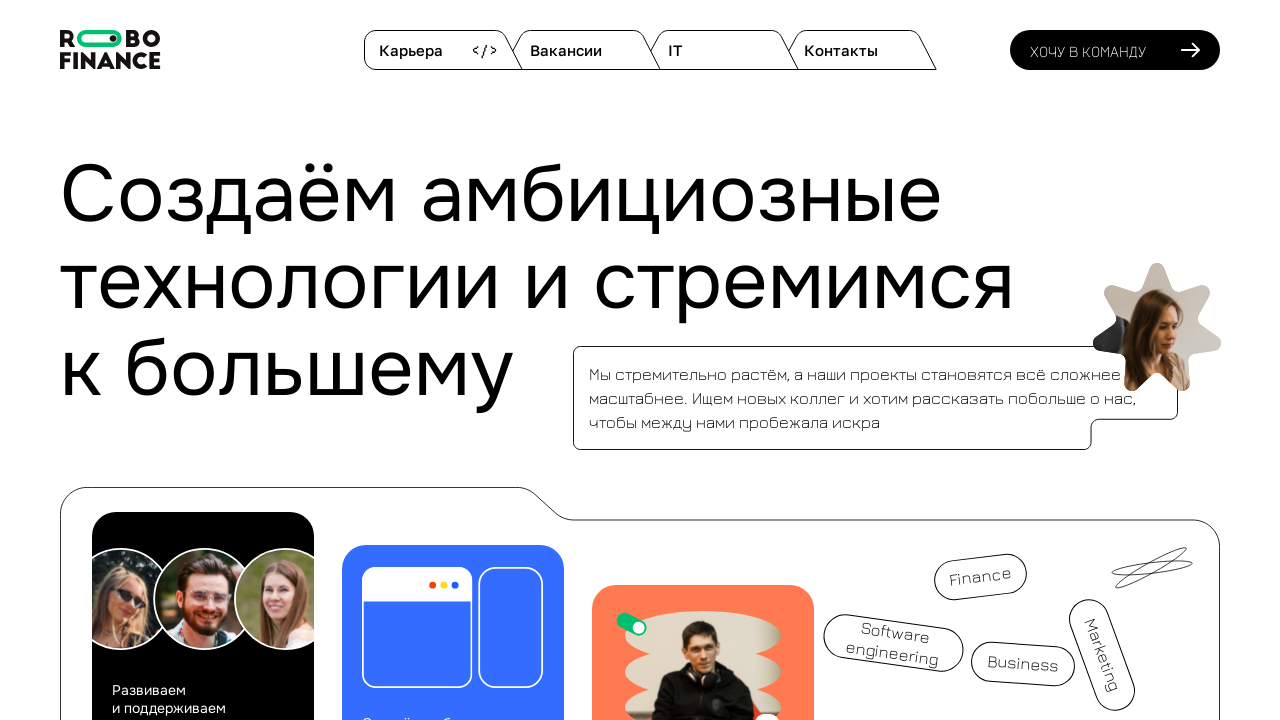

Reloaded the page to capture console logs
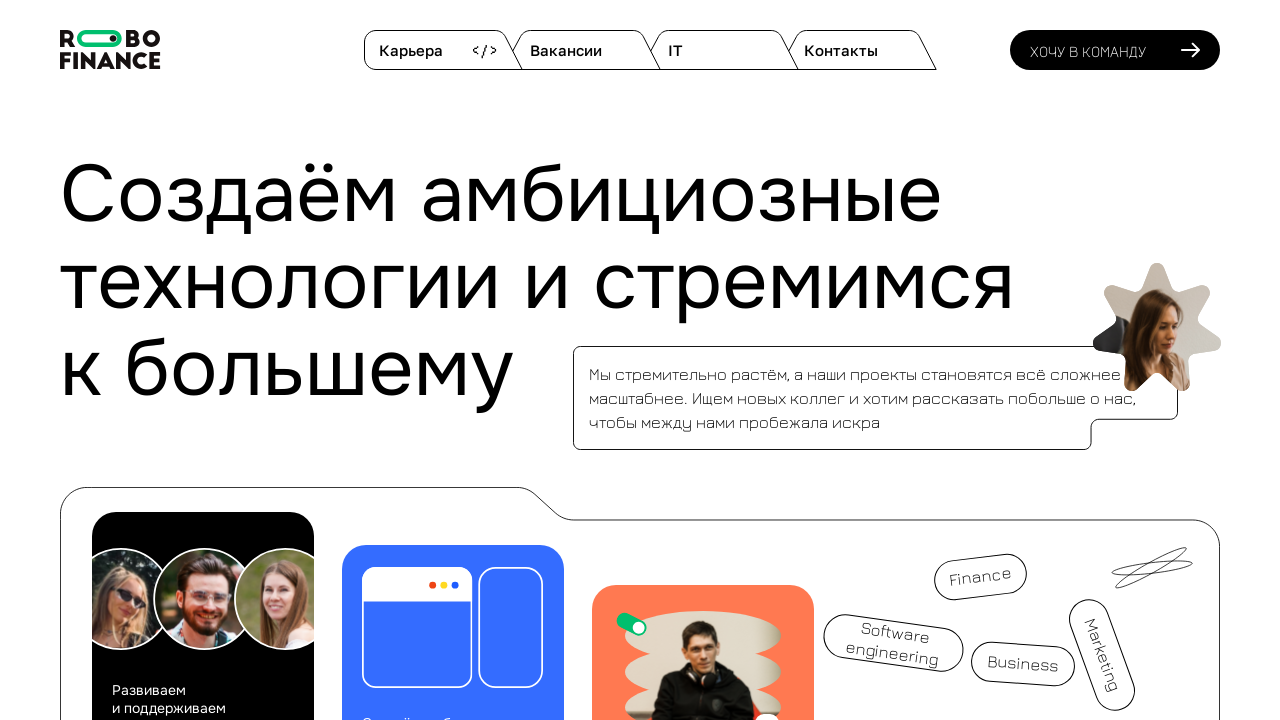

Waited for page to load after reload (domcontentloaded)
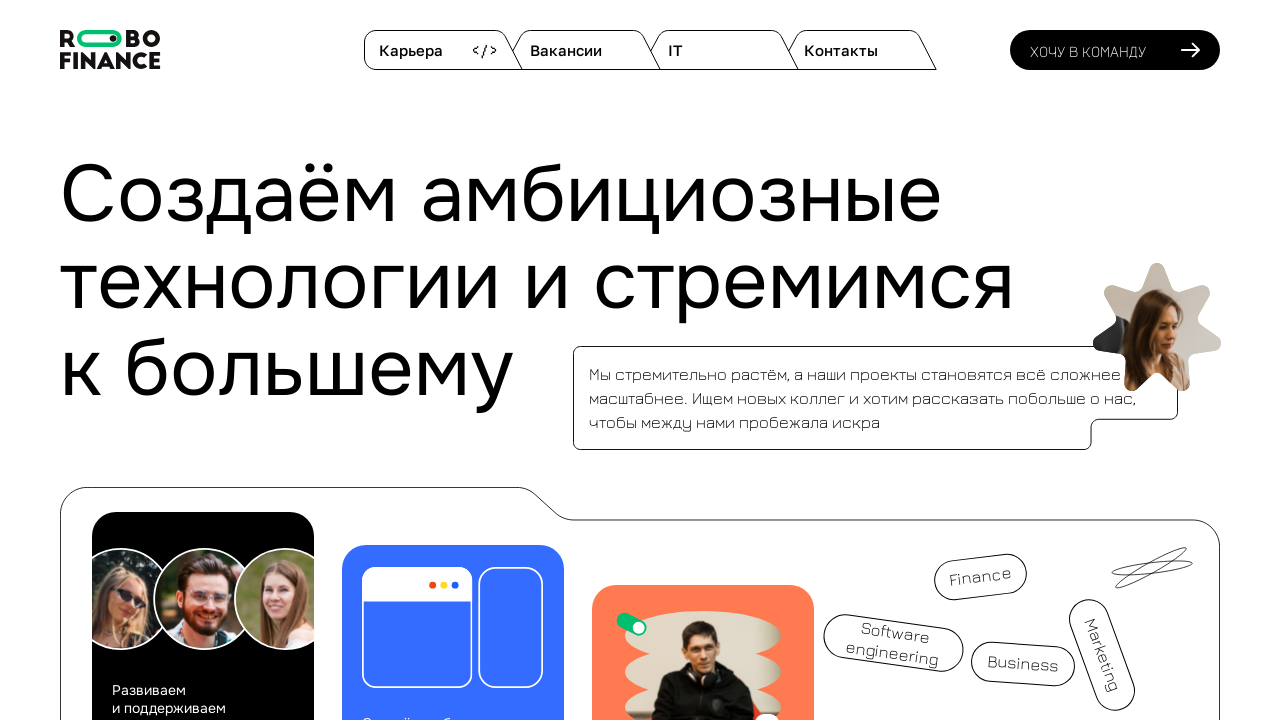

Verified no SEVERE errors found in console logs
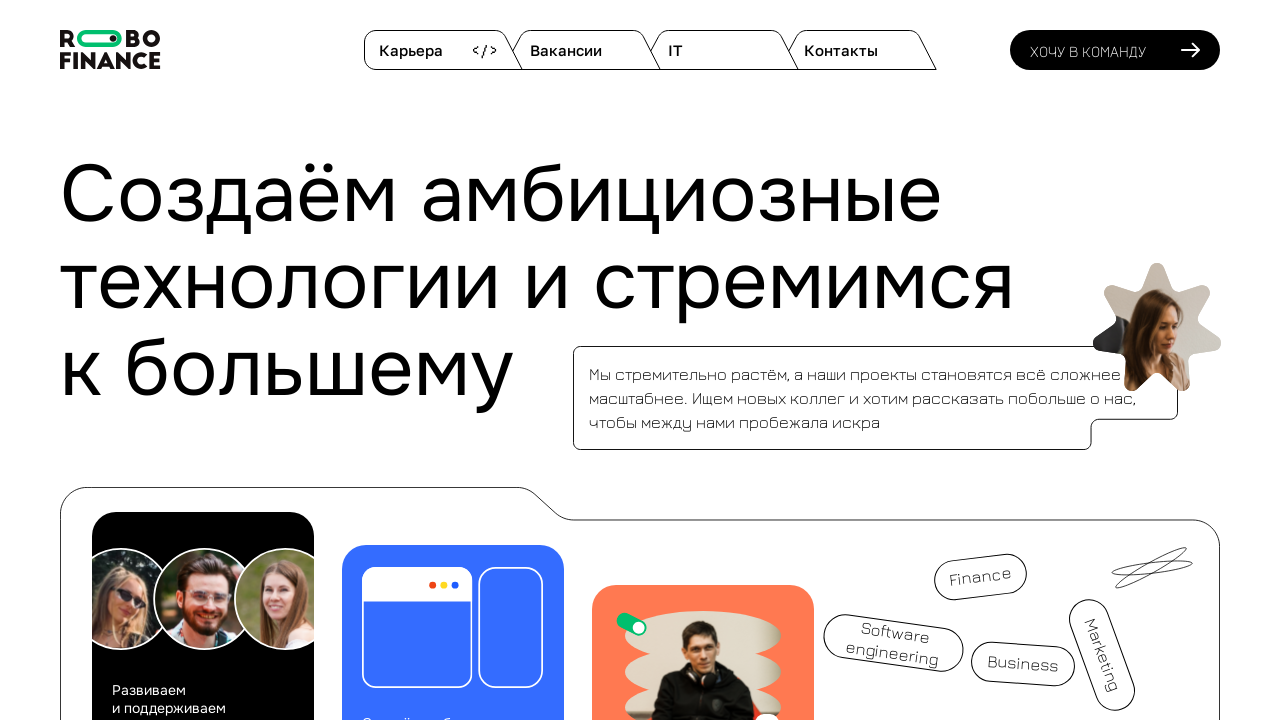

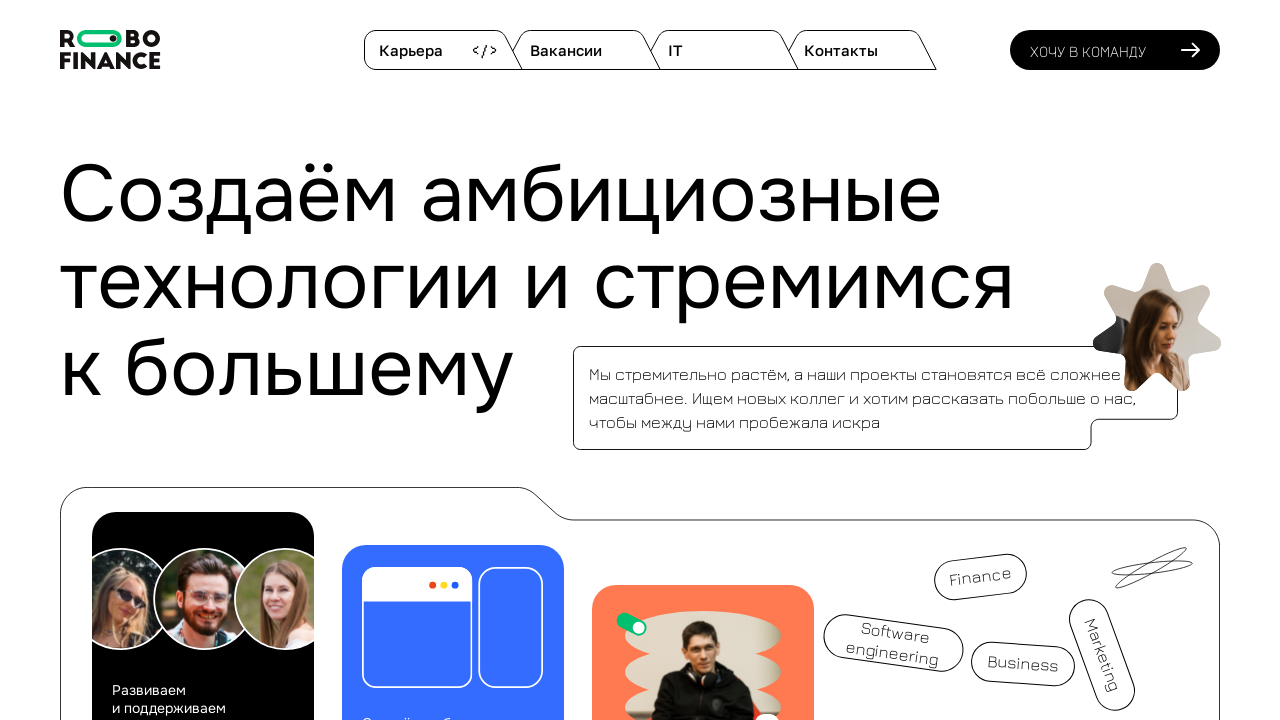